Tests a form with dynamic dropdown selection by calculating the sum of two displayed numbers and selecting the result from a dropdown menu

Starting URL: http://suninjuly.github.io/selects1.html

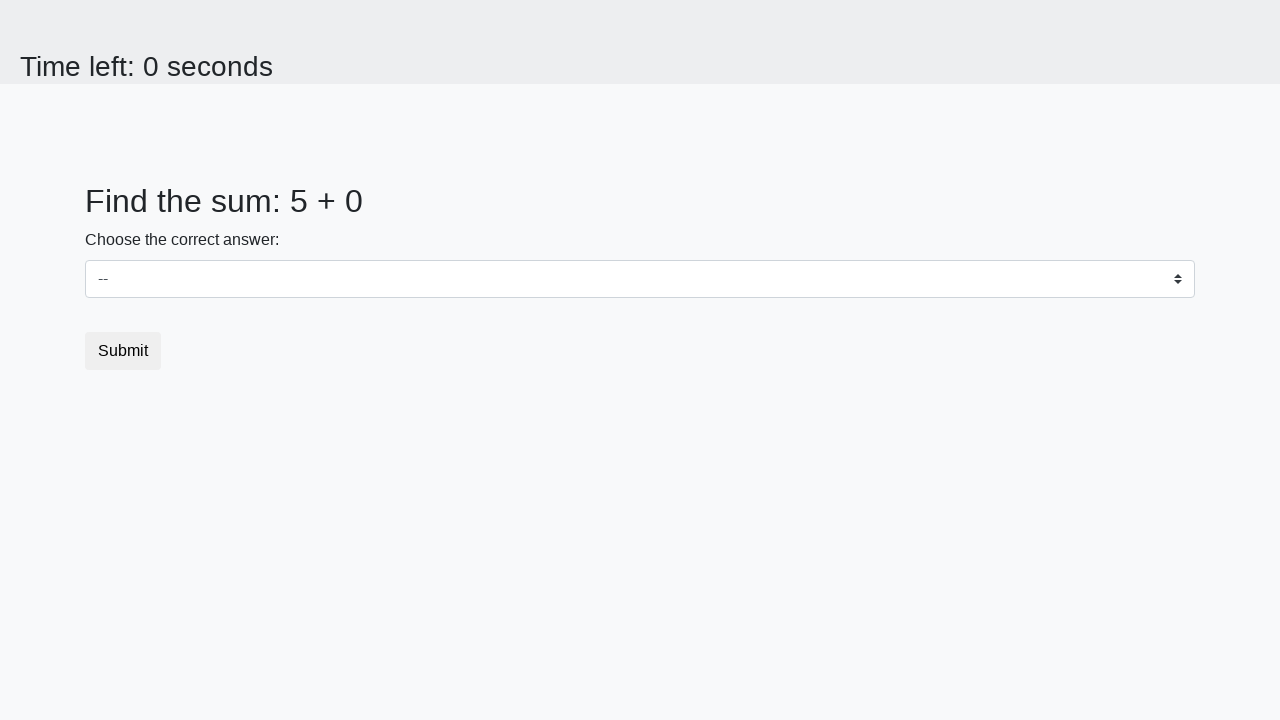

Located first number element (#num1)
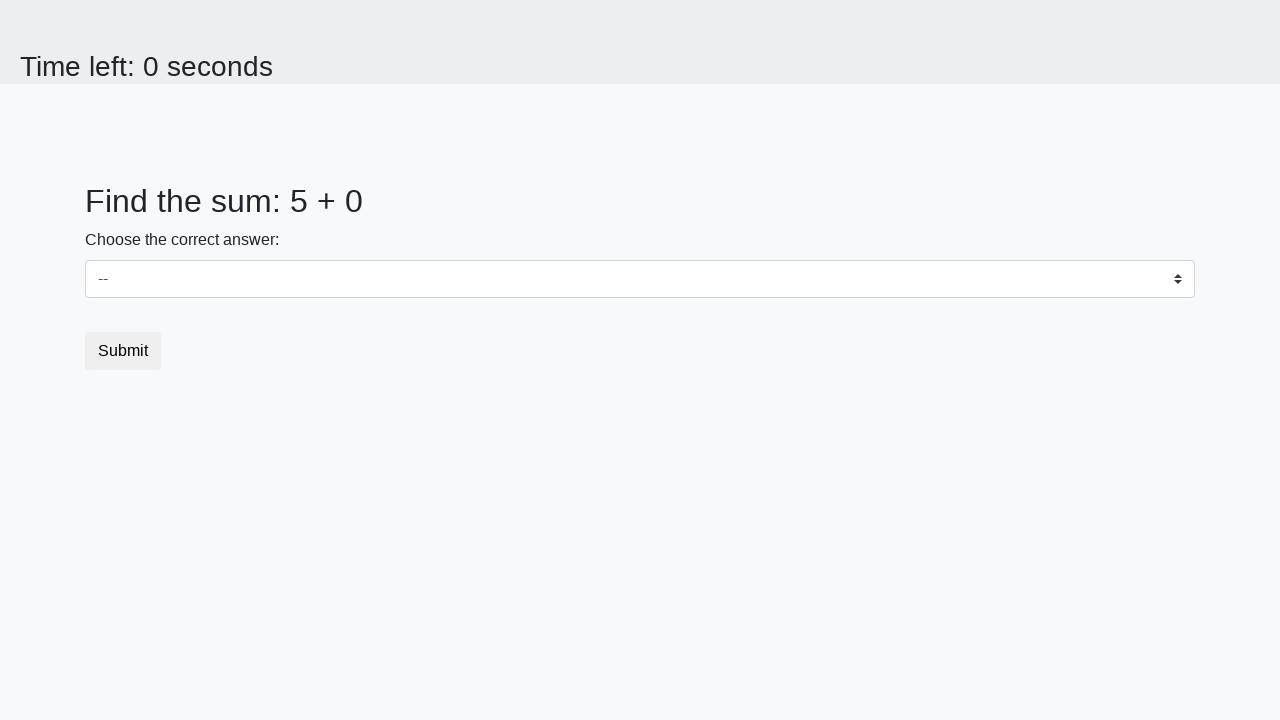

Located second number element (#num2)
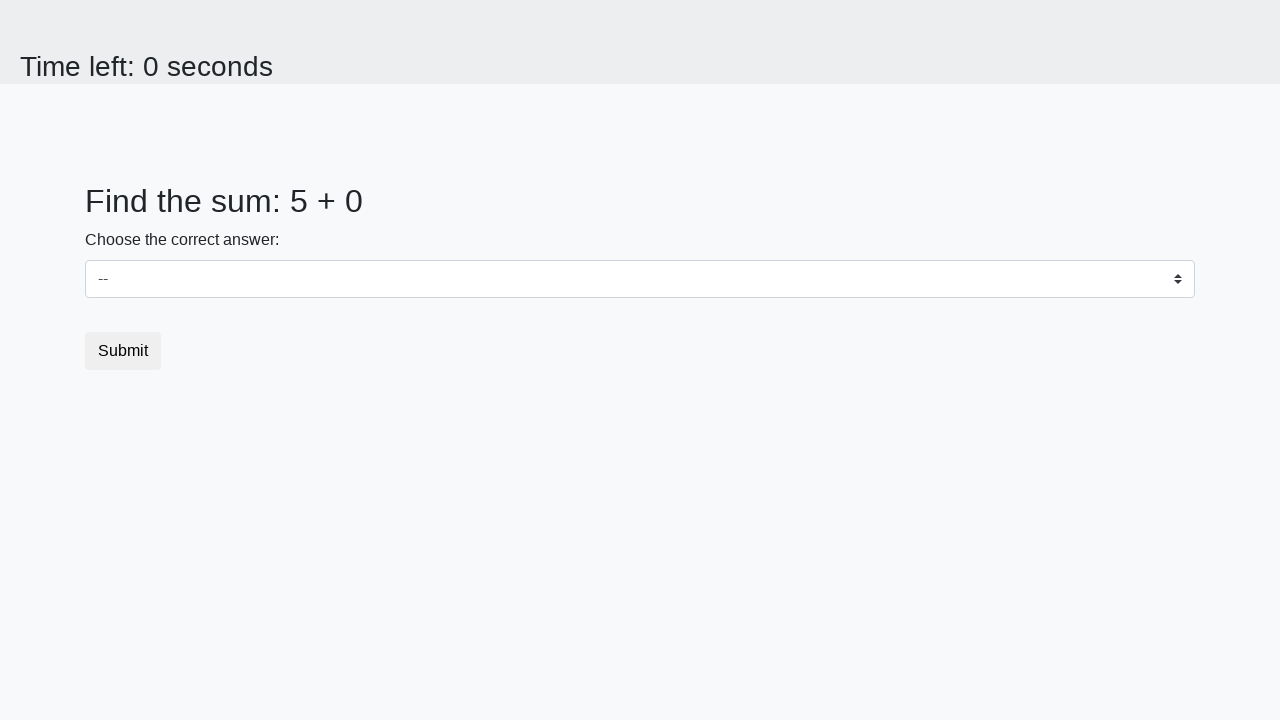

Retrieved first number text: 5
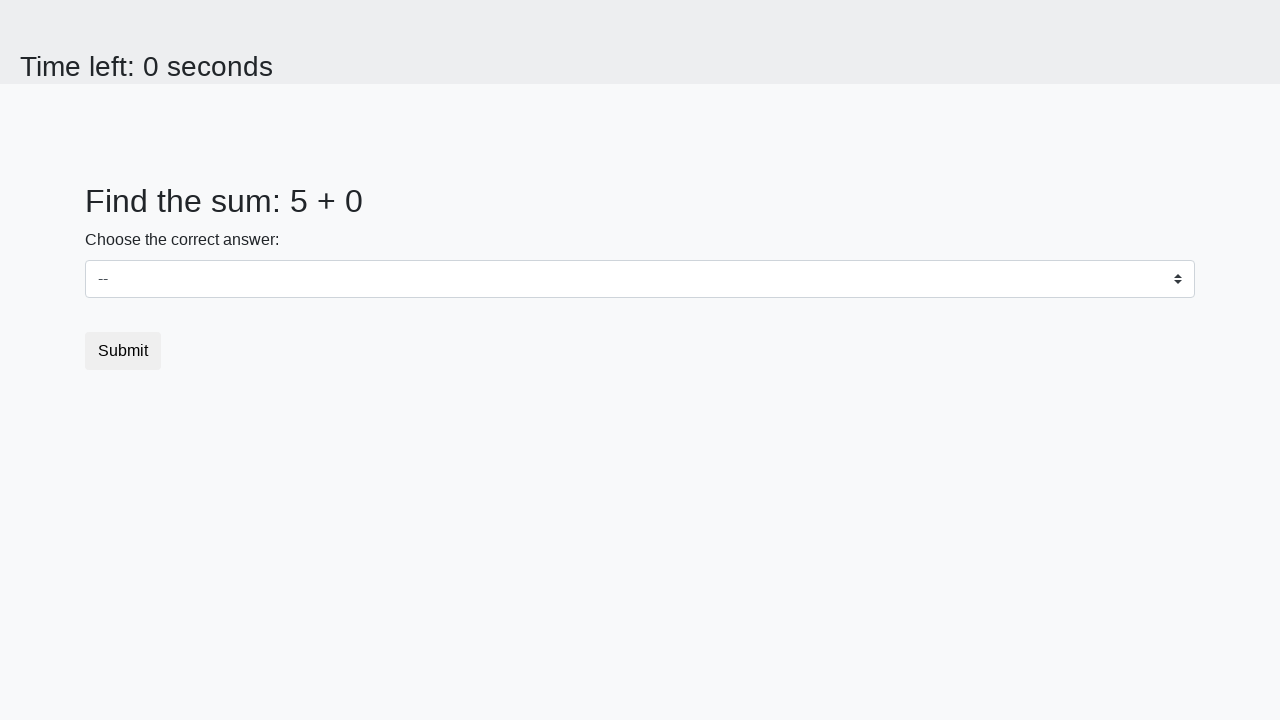

Retrieved second number text: 0
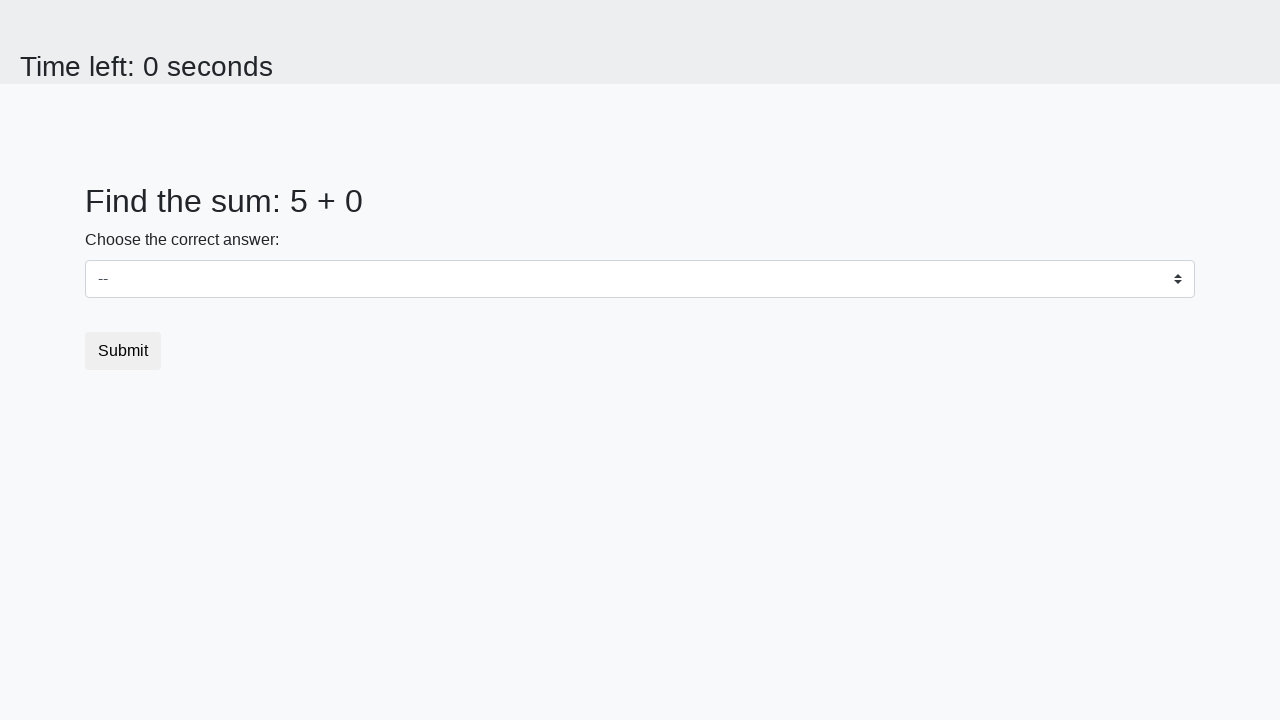

Calculated sum of numbers: 5 + 0 = 5
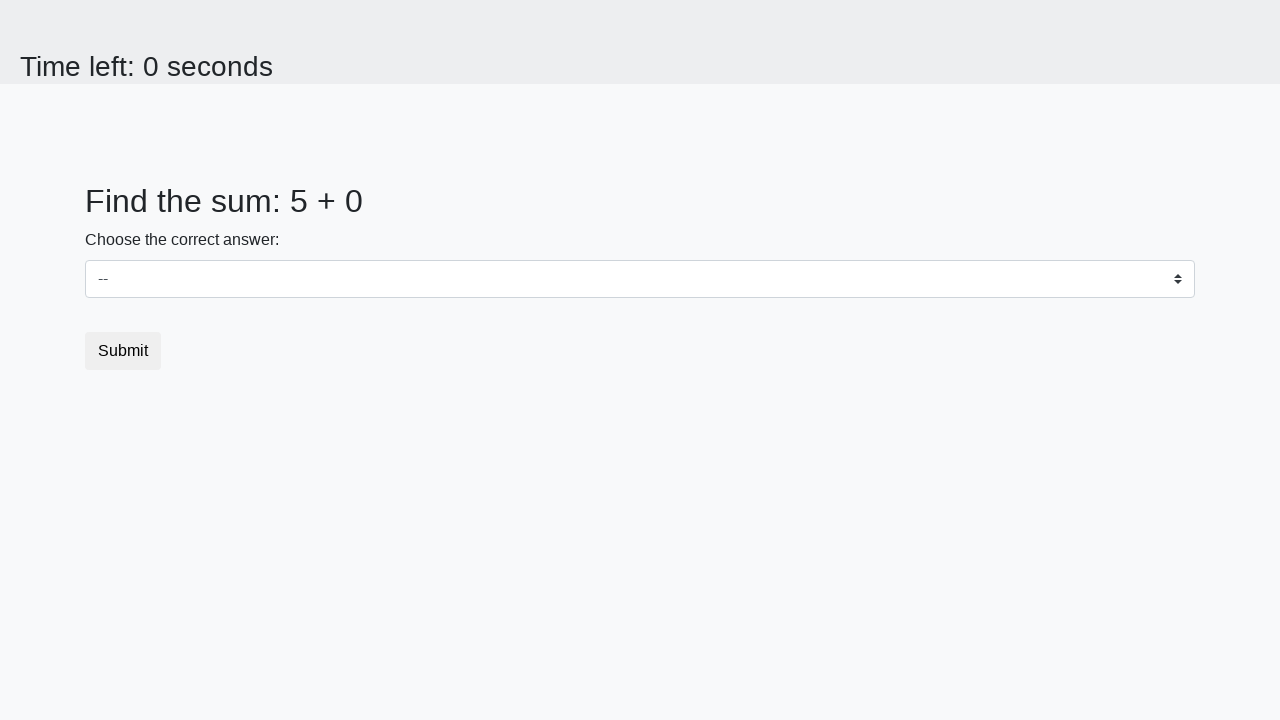

Selected dropdown option with value 5 on #dropdown
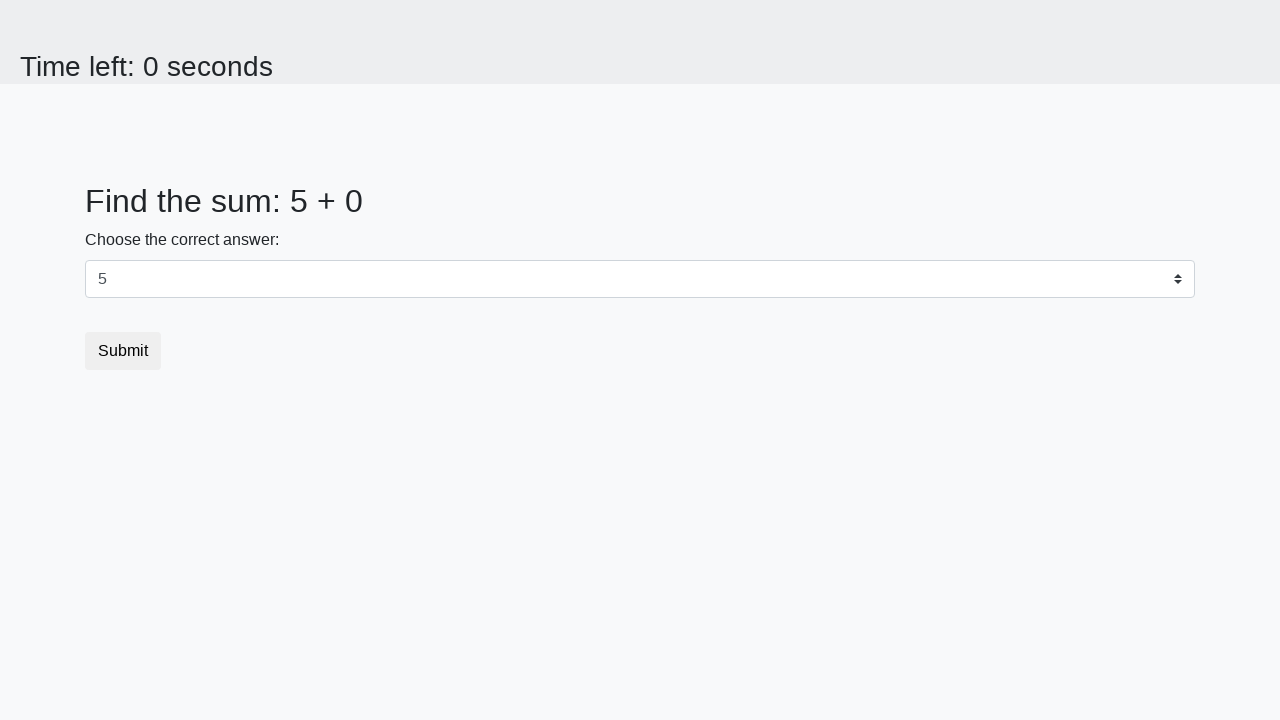

Submitted form by clicking submit button at (123, 351) on button.btn
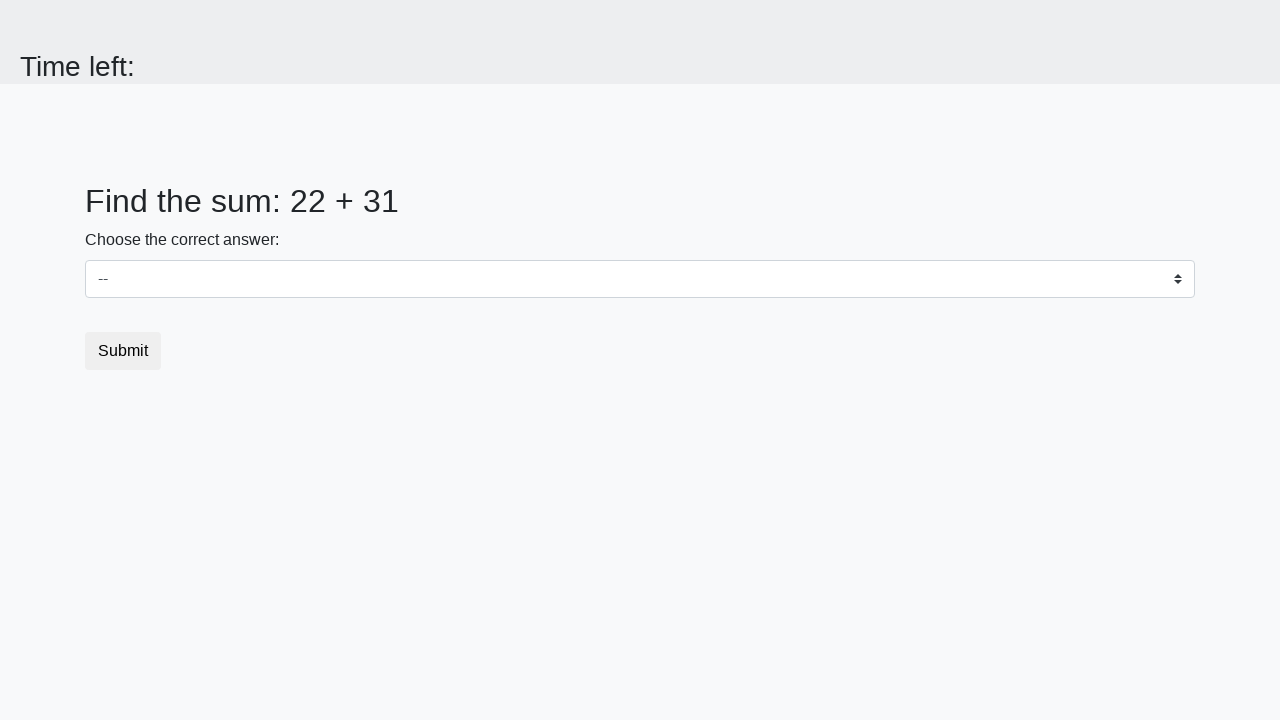

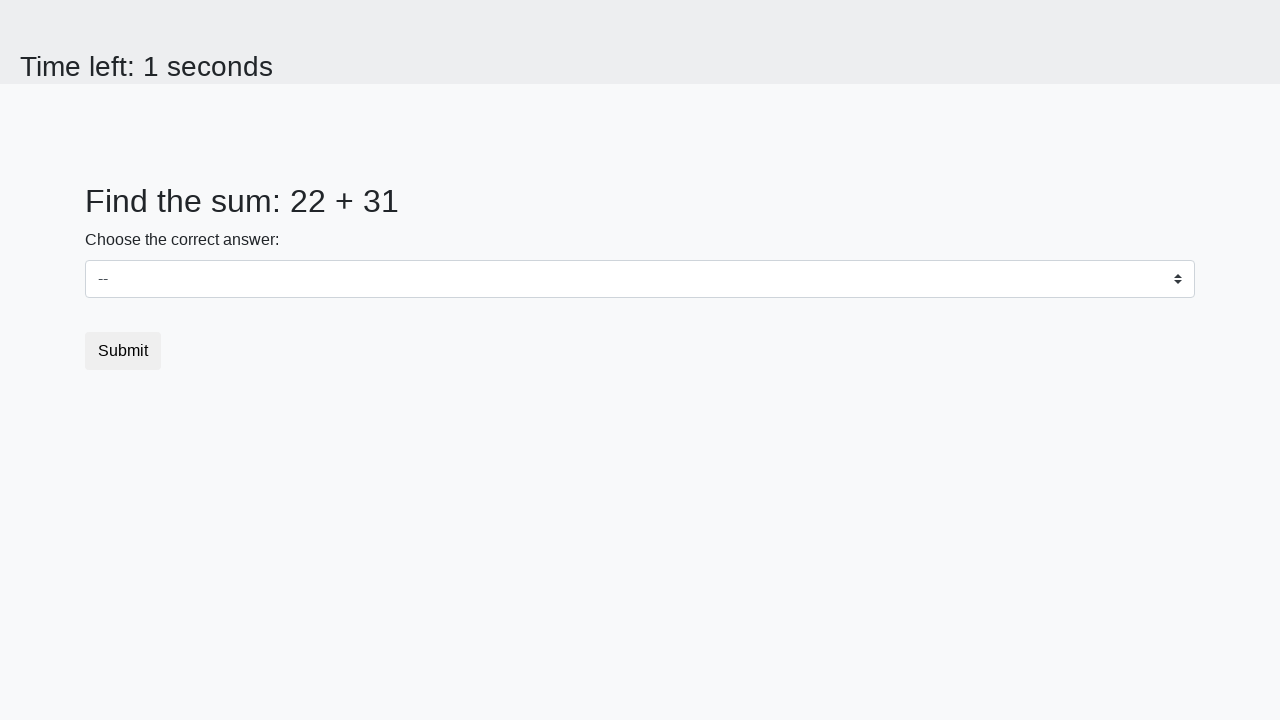